Tests dynamic loading by clicking a start button and verifying that a "Hello World" message appears after loading

Starting URL: http://the-internet.herokuapp.com/dynamic_loading/1

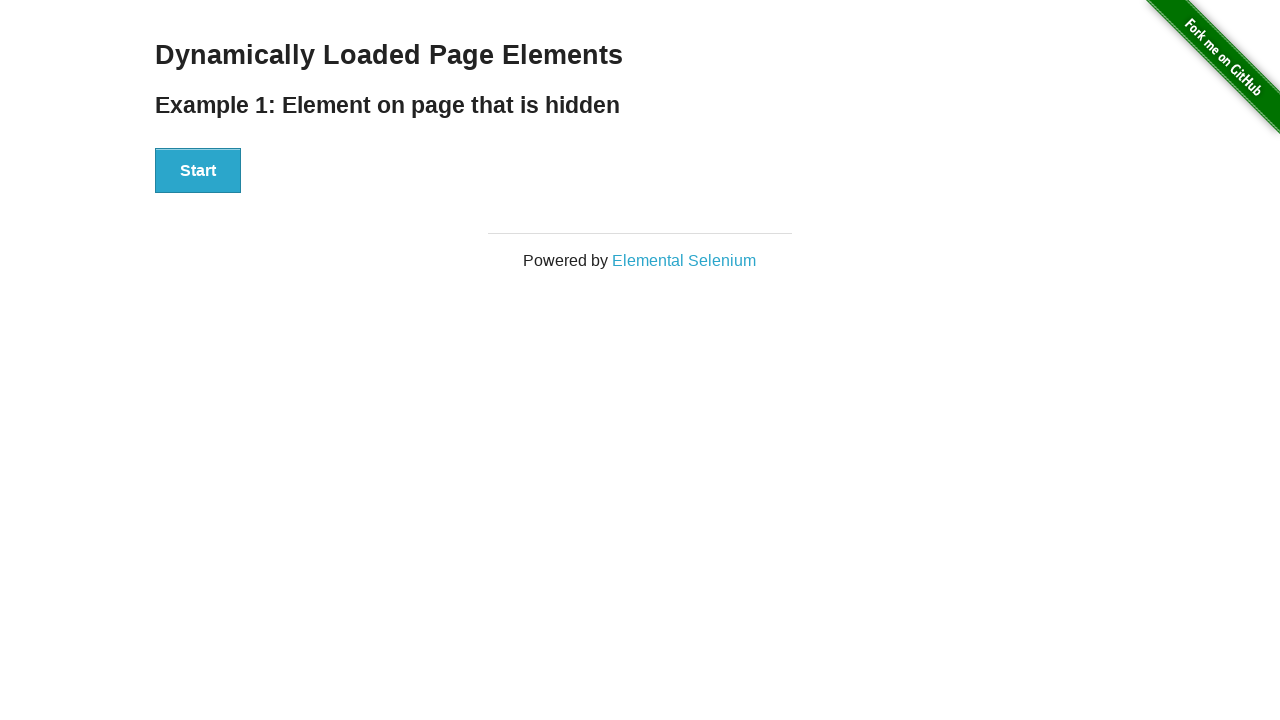

Clicked the Start button to initiate dynamic loading at (198, 171) on button
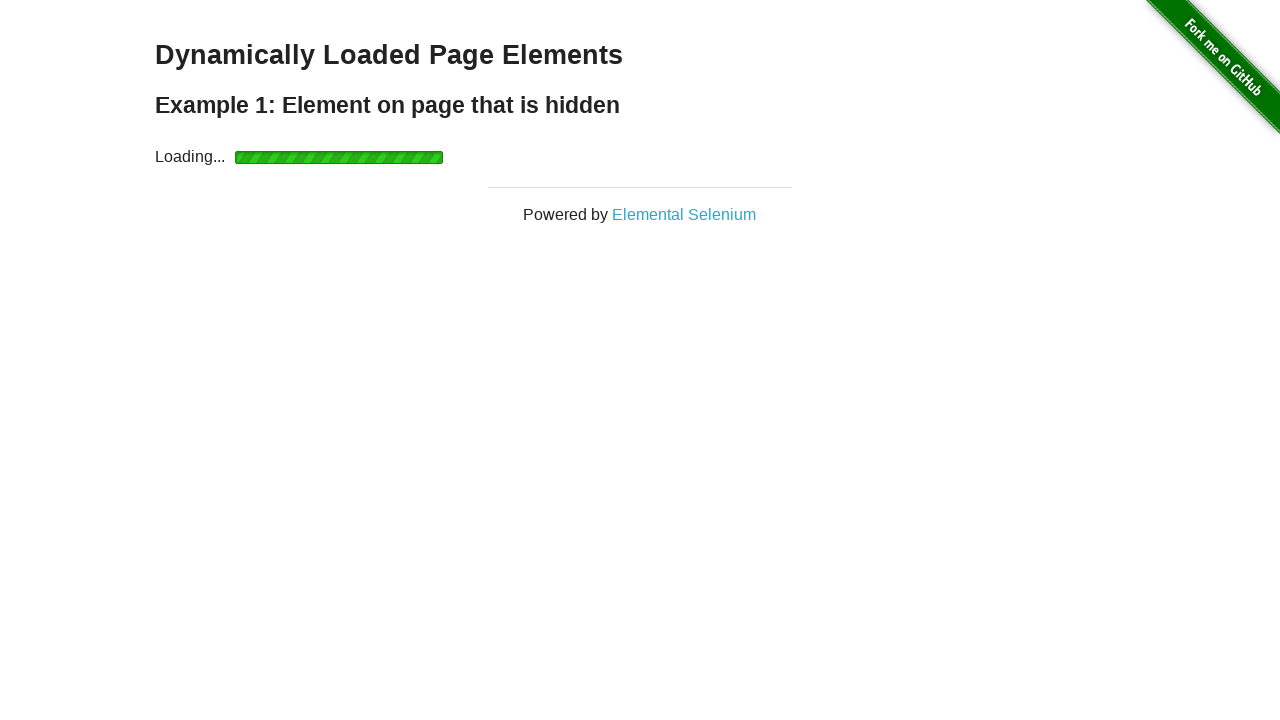

Loading complete - 'Hello World' message appeared
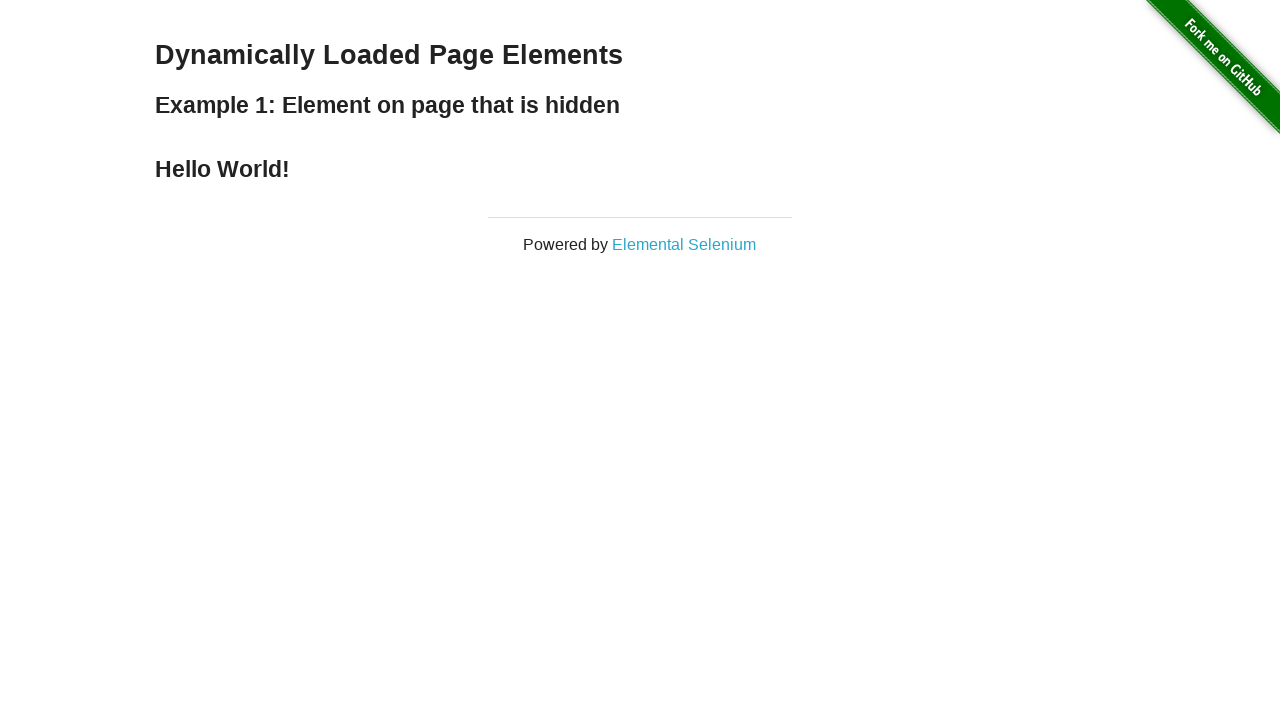

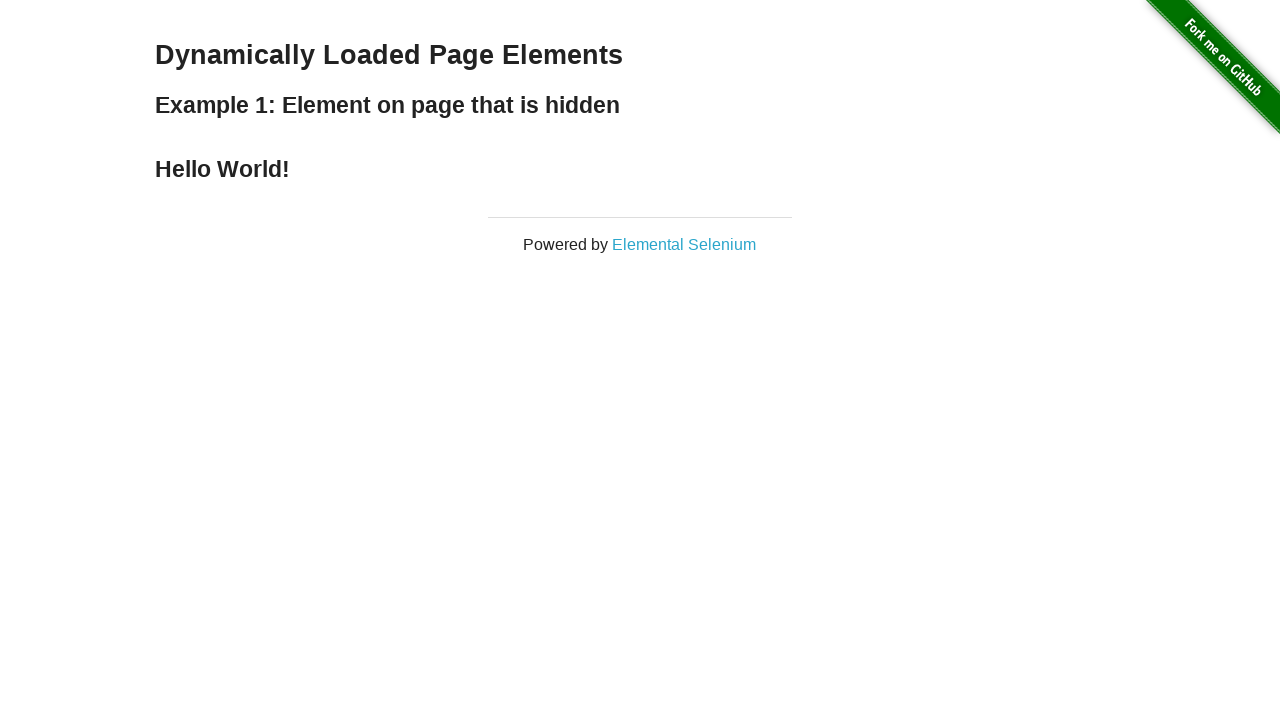